Demonstrates drag and drop by offset functionality by dragging element to a specific position

Starting URL: https://crossbrowsertesting.github.io/drag-and-drop

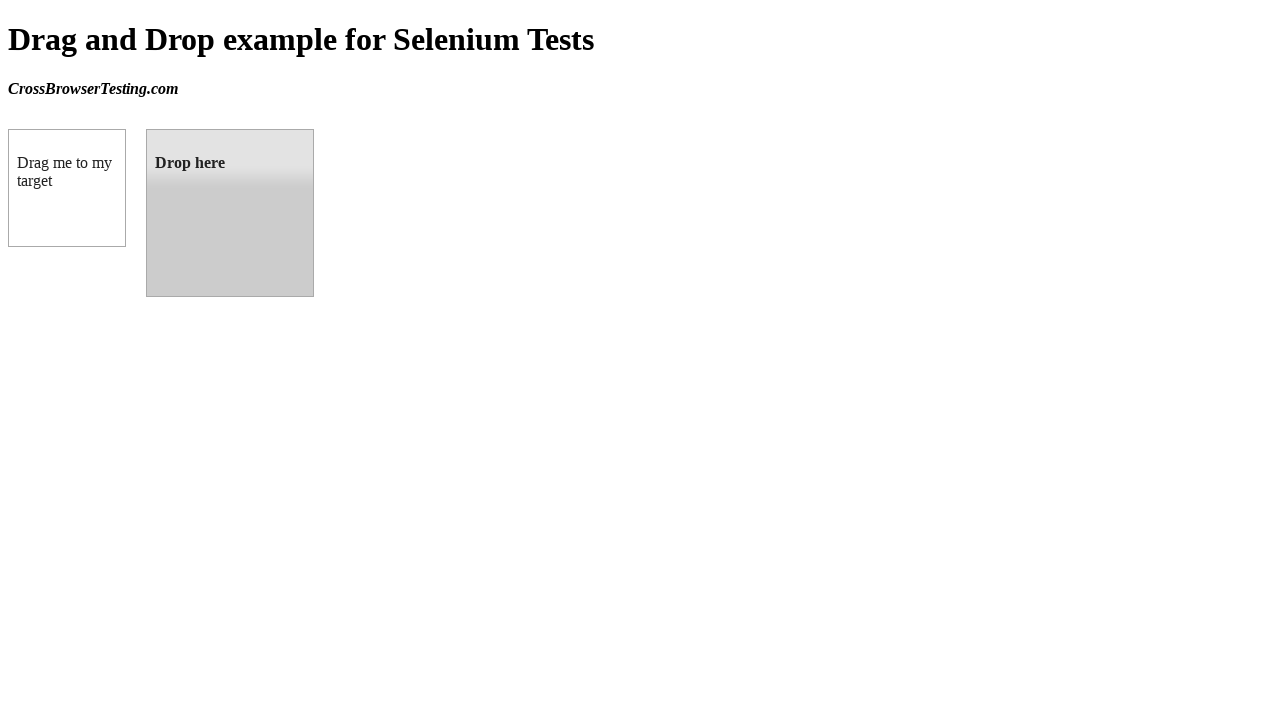

Located draggable source element
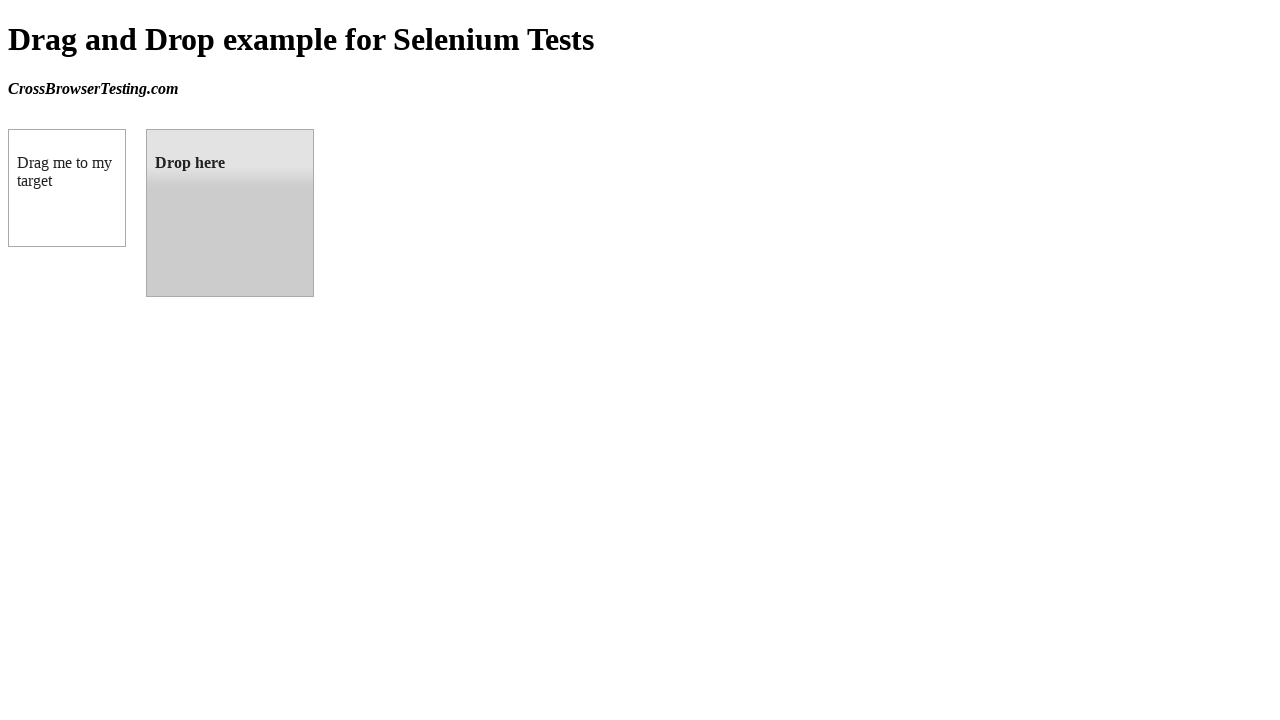

Located droppable target element
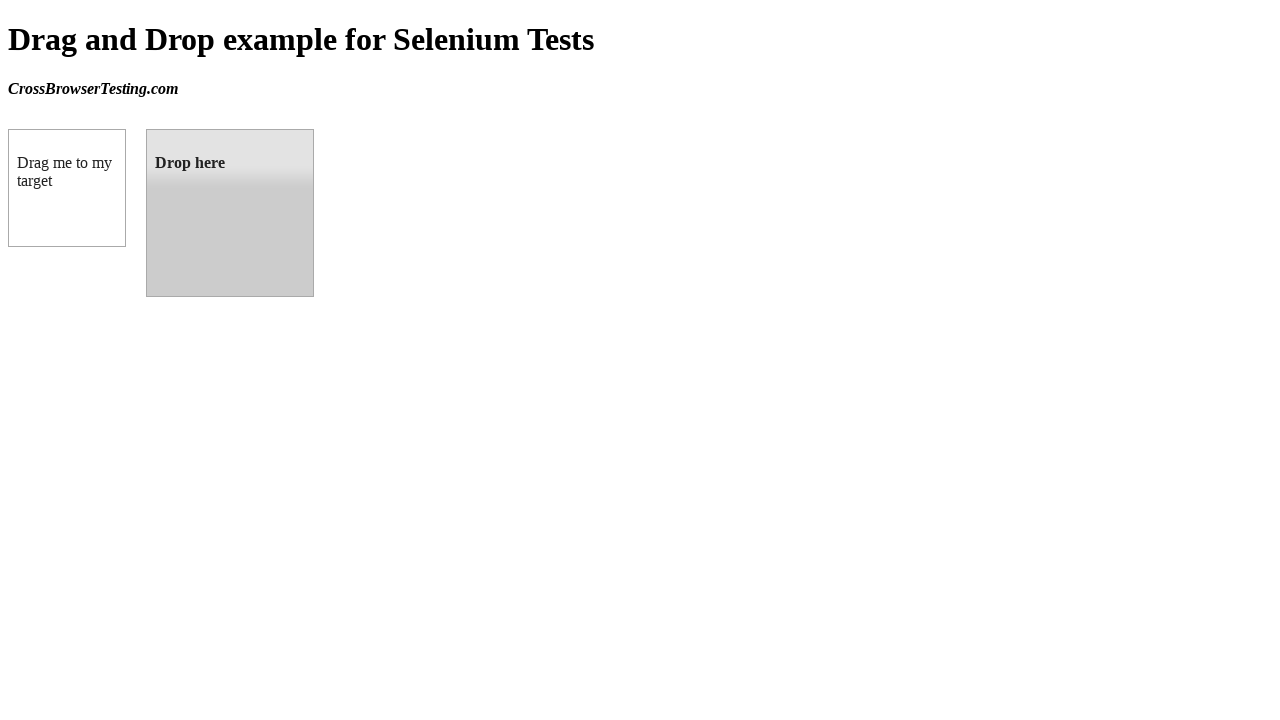

Retrieved target element bounding box position
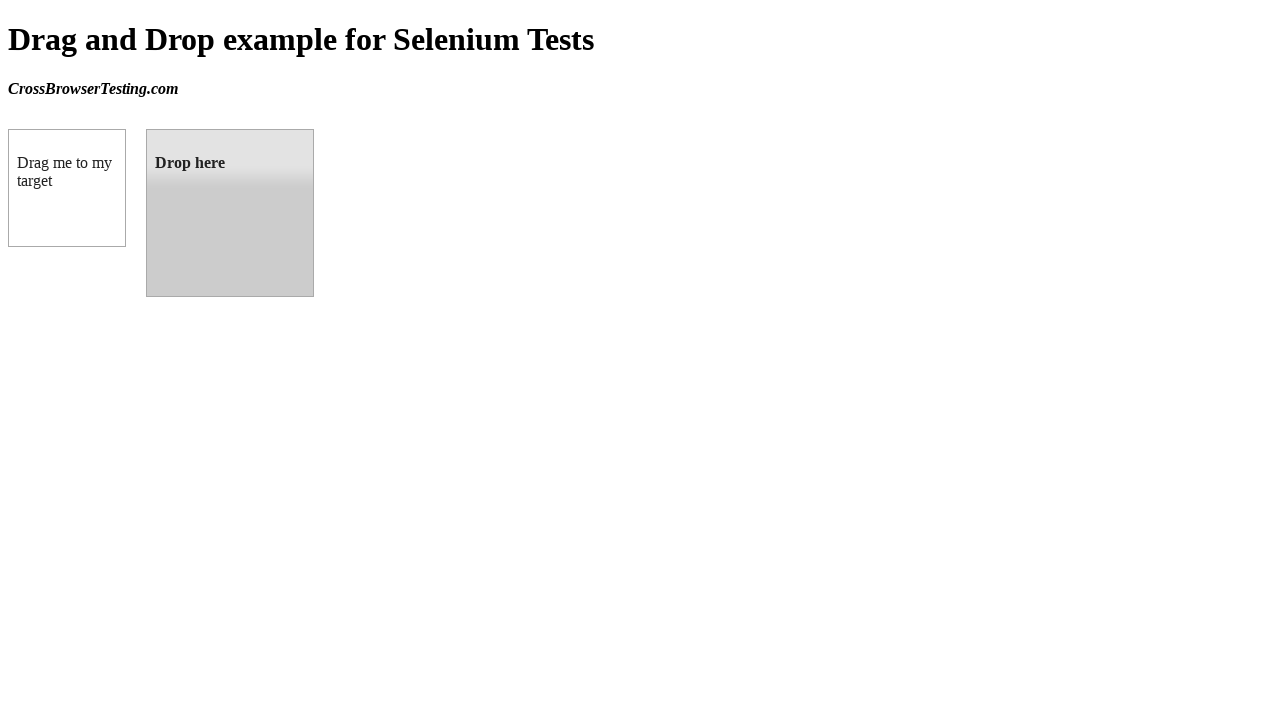

Dragged source element to target element position at (230, 213)
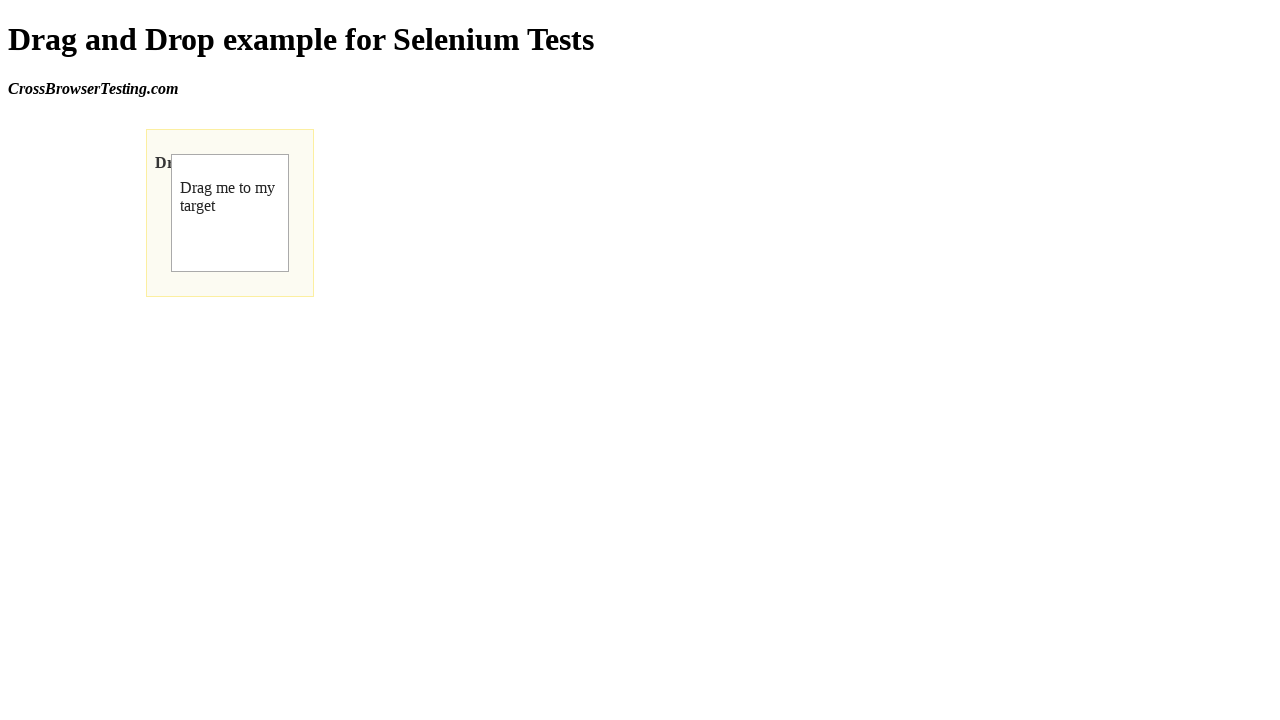

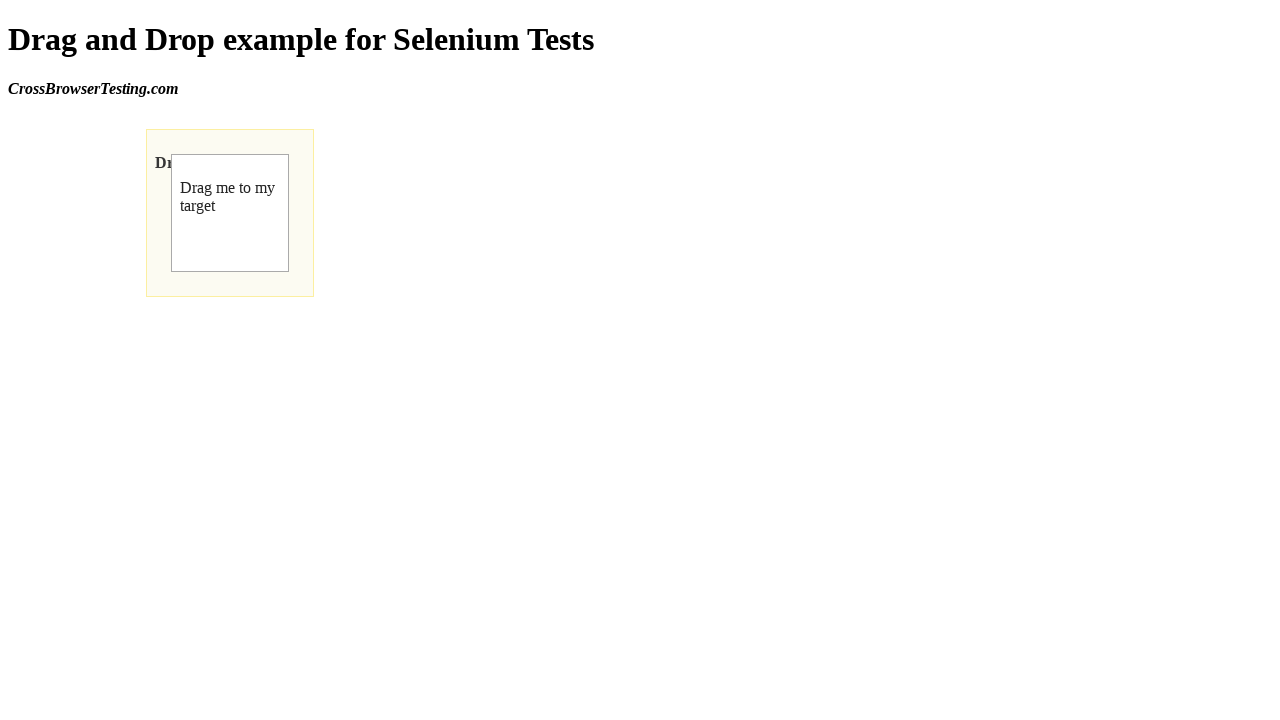